Tests entering text in a prompt dialog and dismissing it

Starting URL: https://testpages.eviltester.com/styled/alerts/alert-test.html

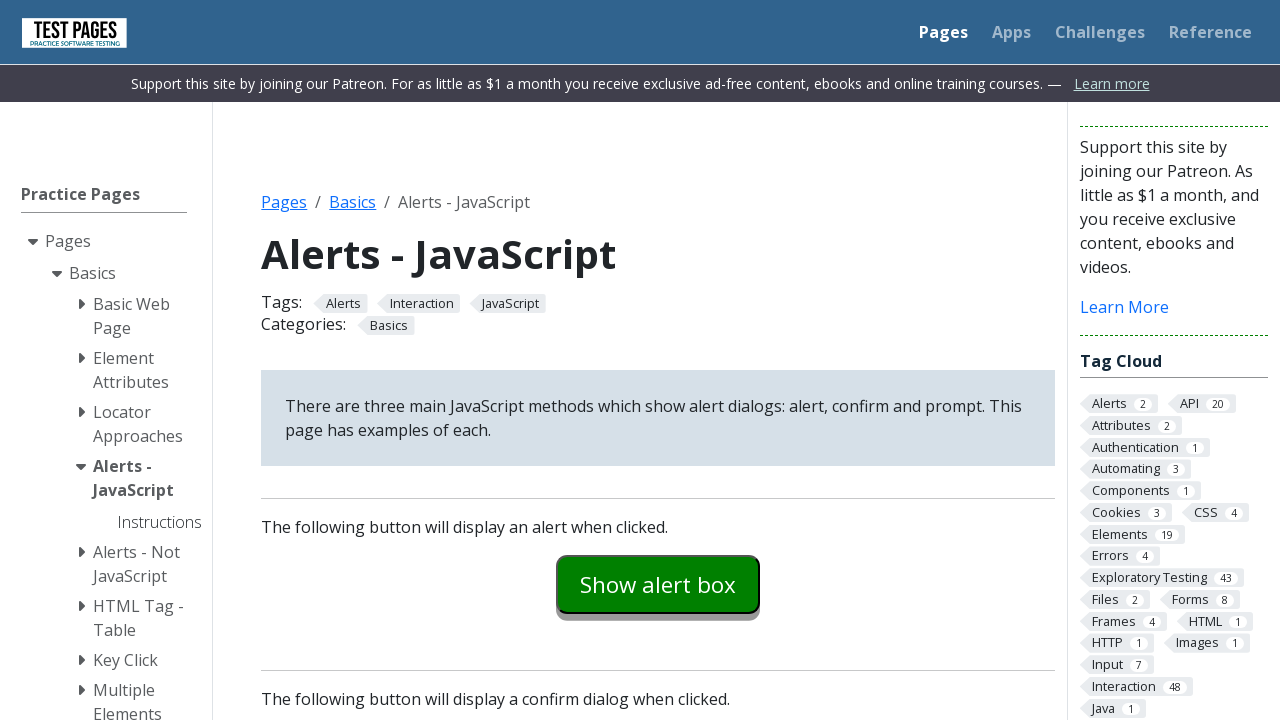

Set up dialog handler to dismiss prompt
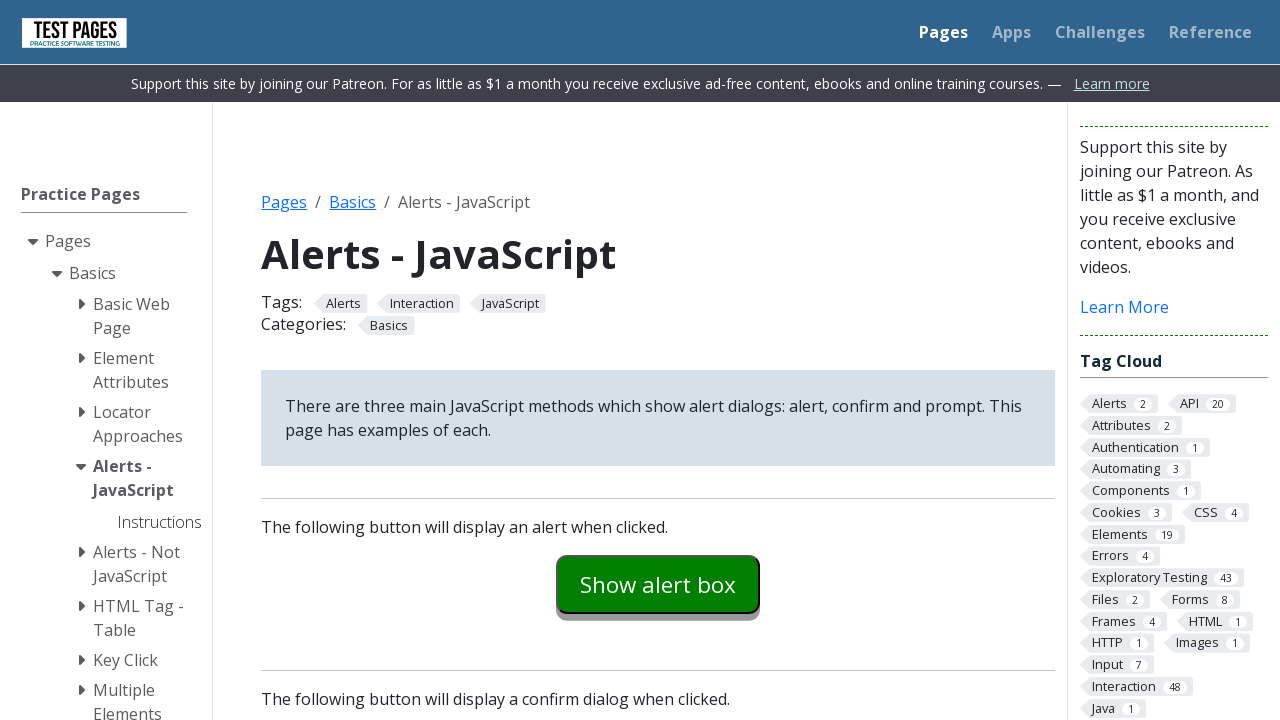

Clicked prompt example button at (658, 360) on #promptexample
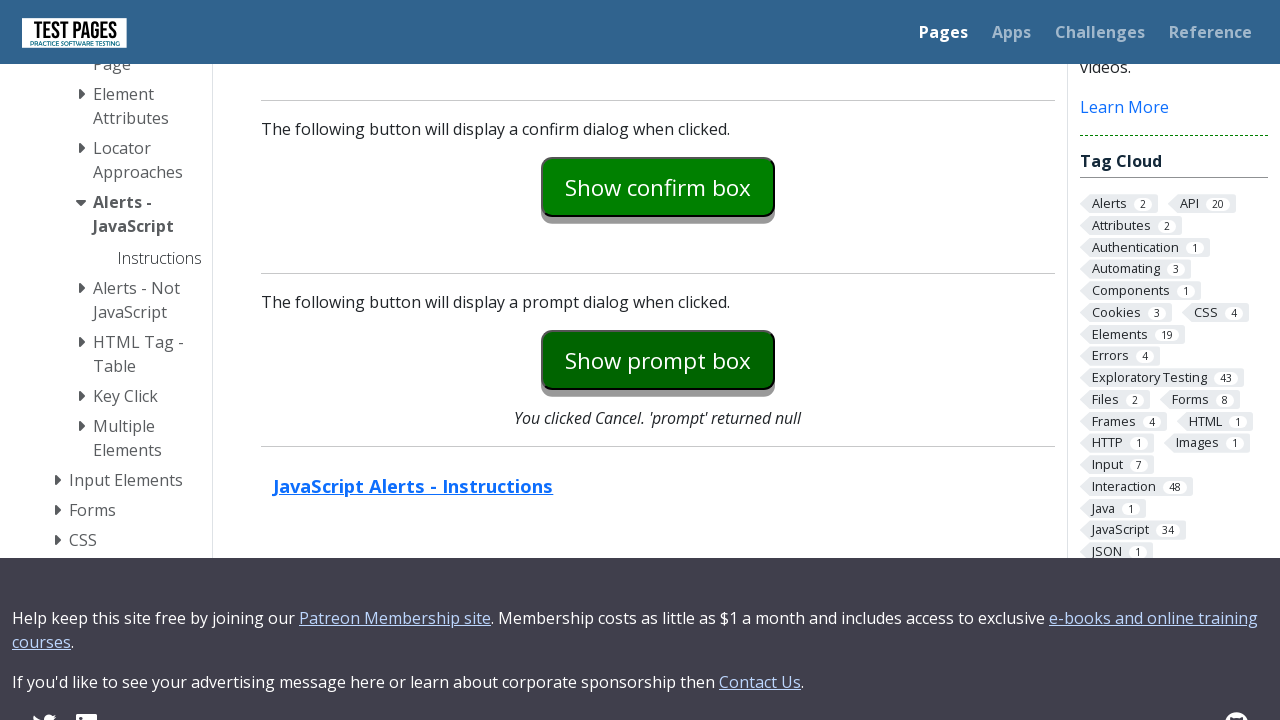

Prompt explanation text appeared and prompt was dismissed
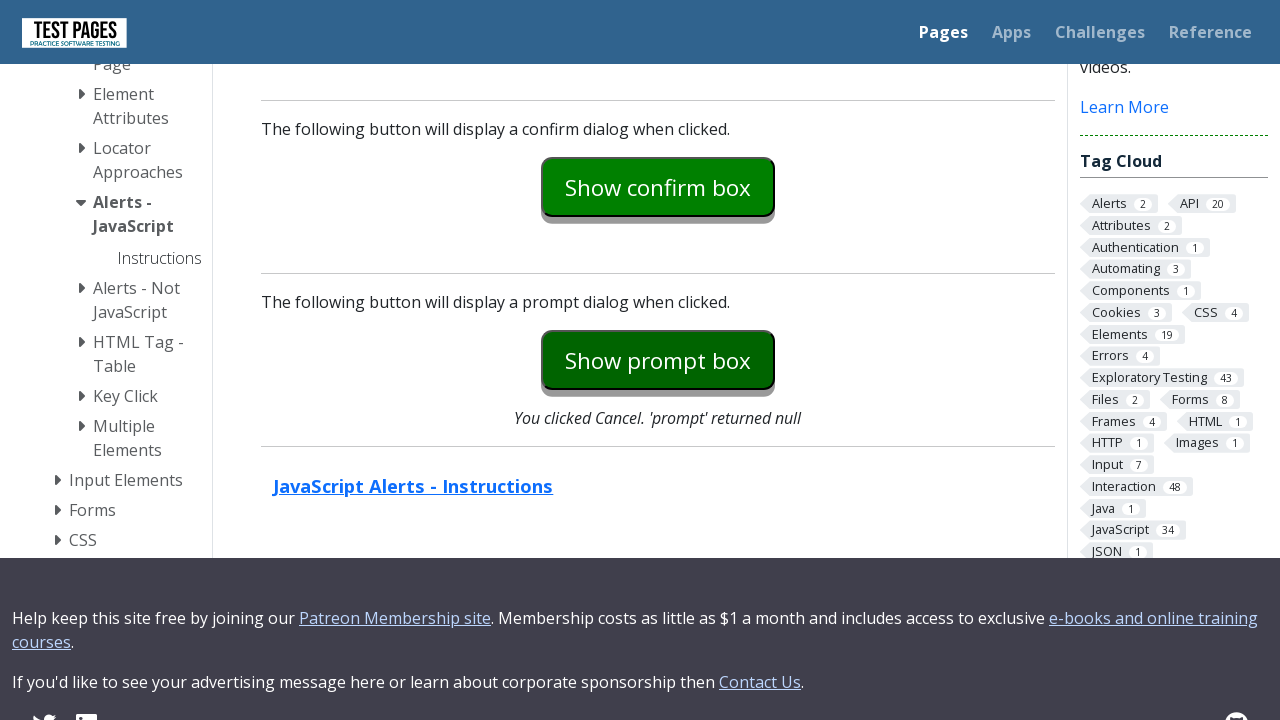

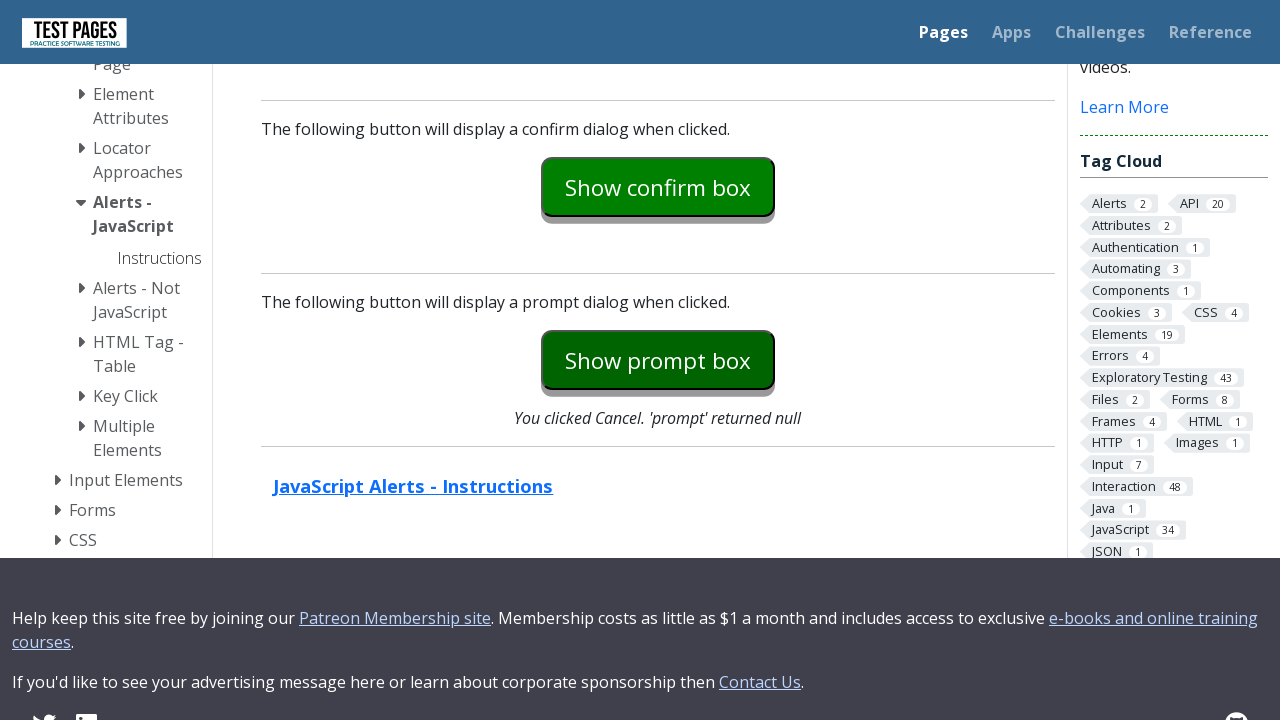